Creates a todo item, hovers over it, and verifies the remove button becomes visible

Starting URL: https://todomvc.com/examples/typescript-angular/#/

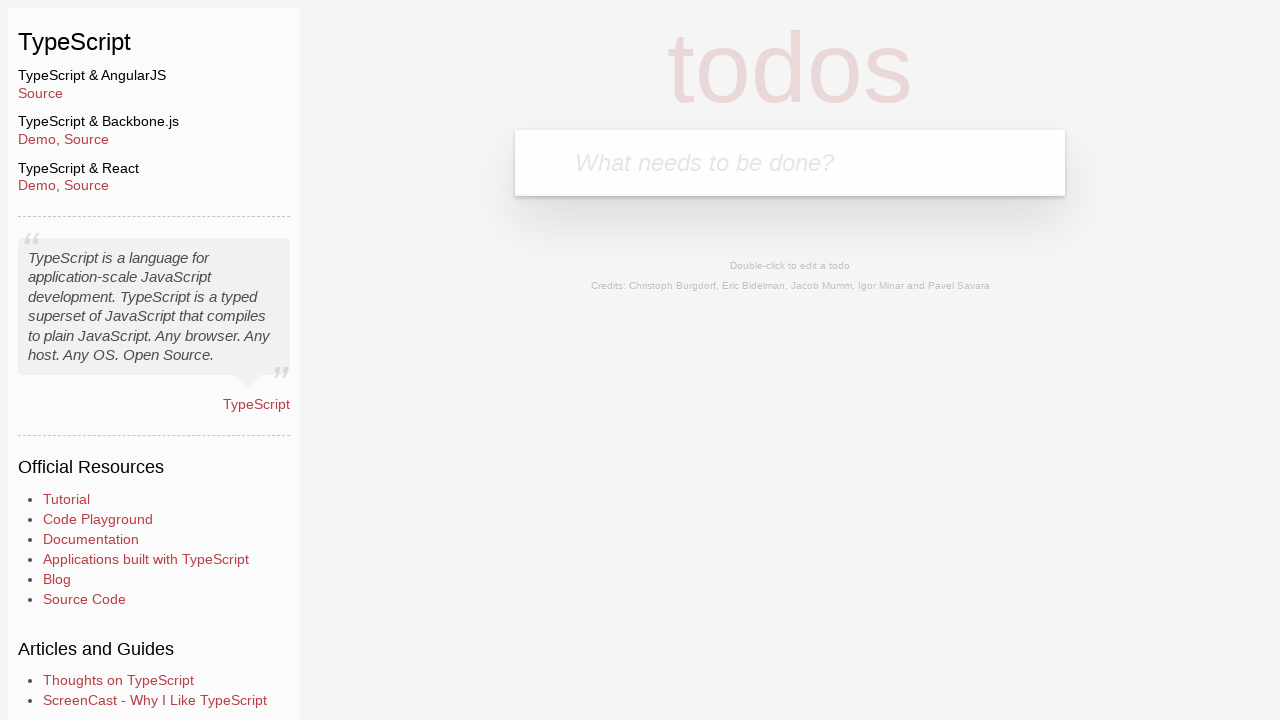

Filled new todo input with 'Lorem' on .new-todo
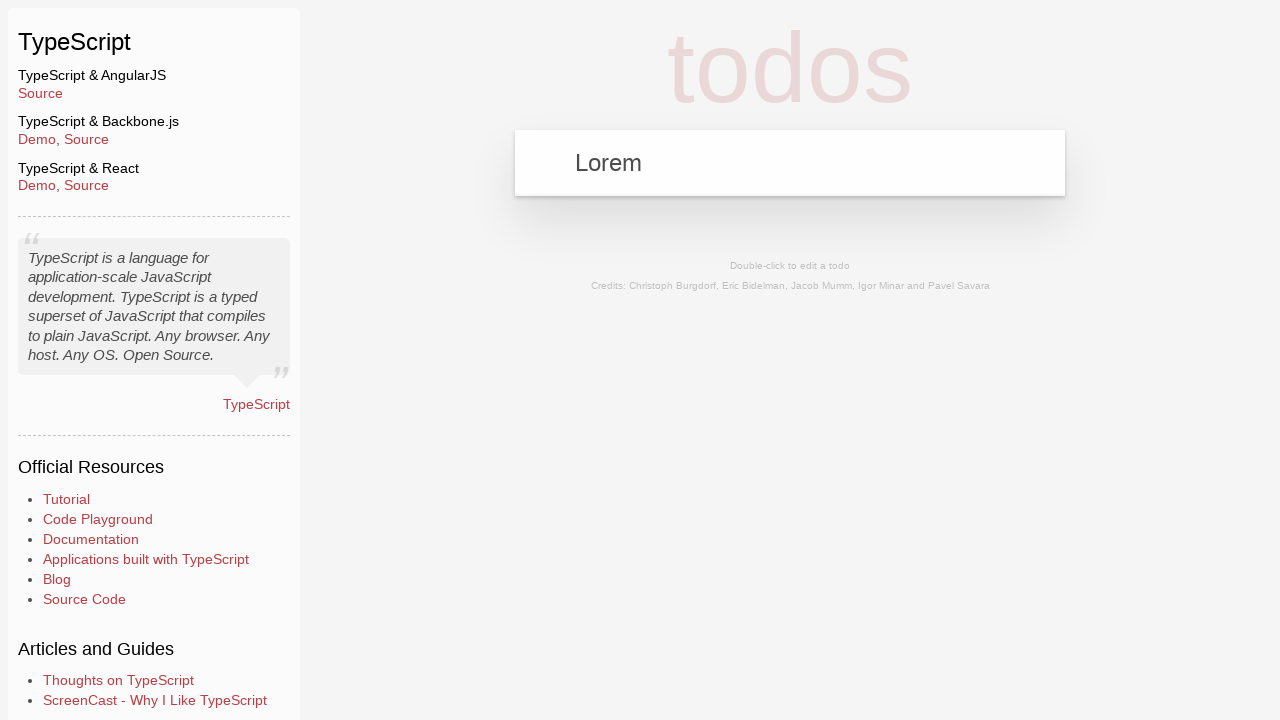

Pressed Enter to create todo item on .new-todo
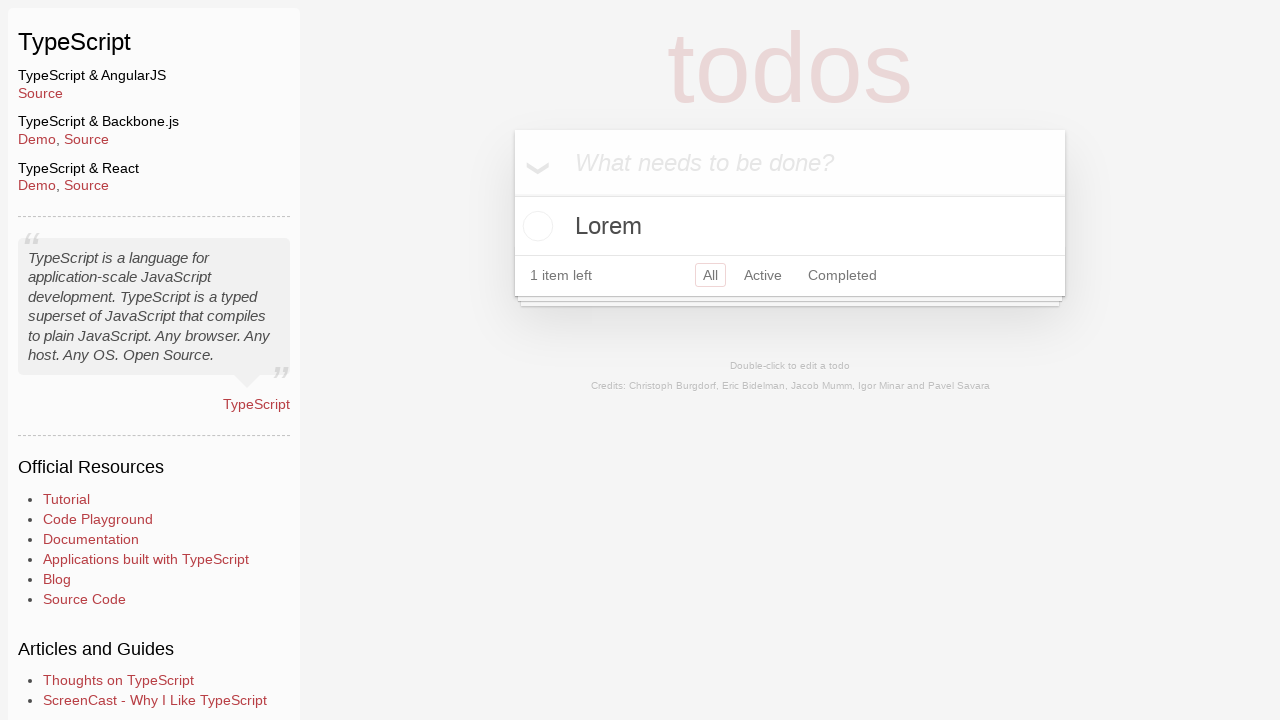

Hovered over the 'Lorem' todo item at (790, 226) on li:has-text('Lorem')
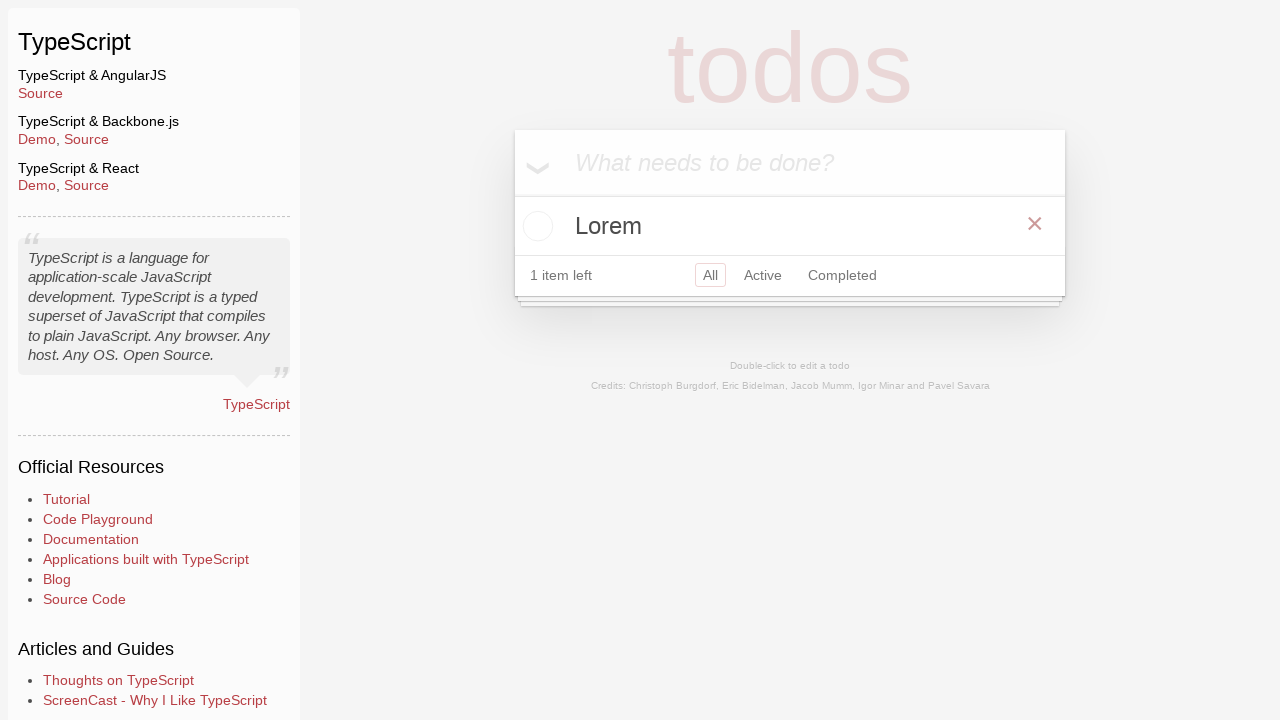

Verified remove button is visible on hover
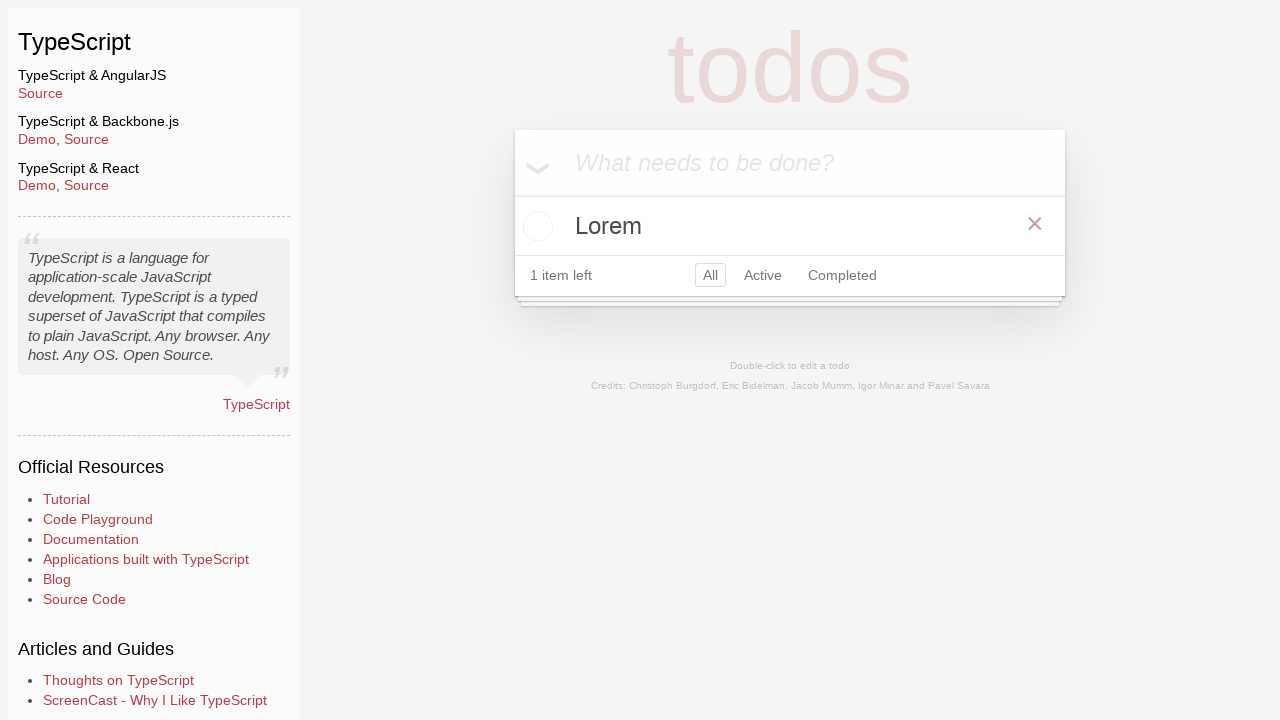

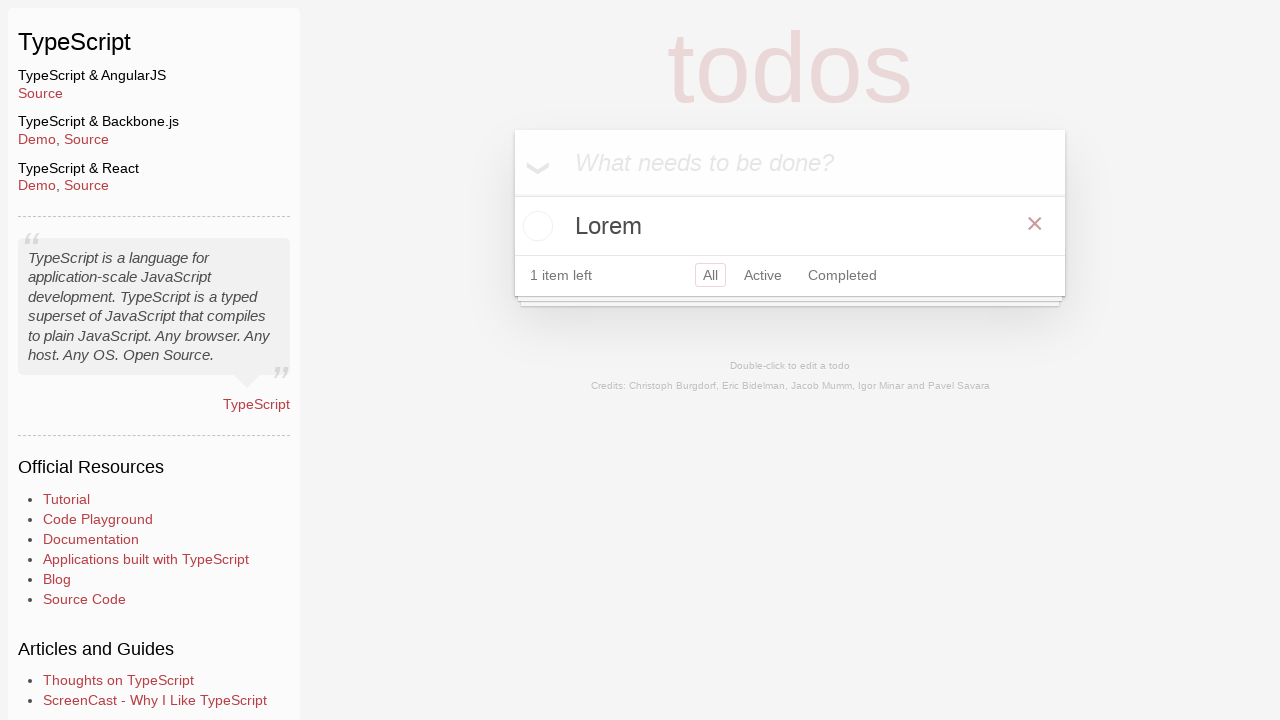